Tests right-click context menu functionality by performing a right-click action, selecting a menu item, and handling an alert dialog

Starting URL: http://swisnl.github.io/jQuery-contextMenu/demo.html

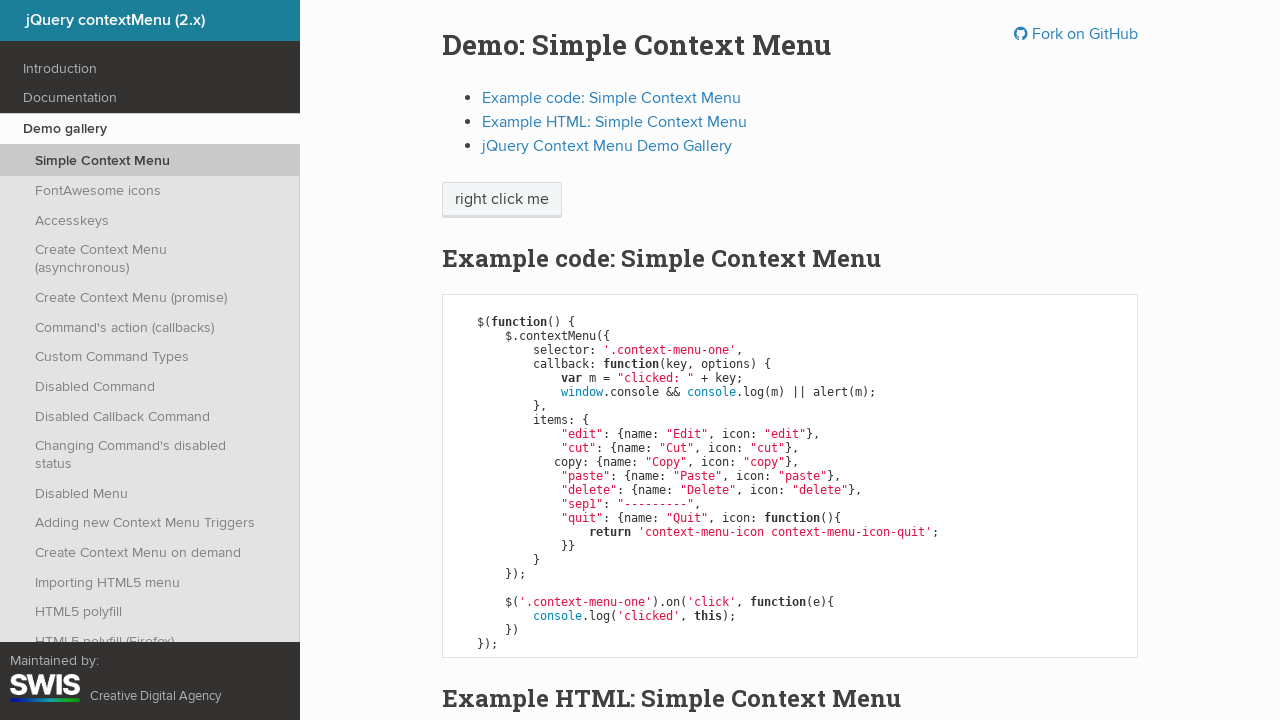

Navigated to jQuery contextMenu demo page
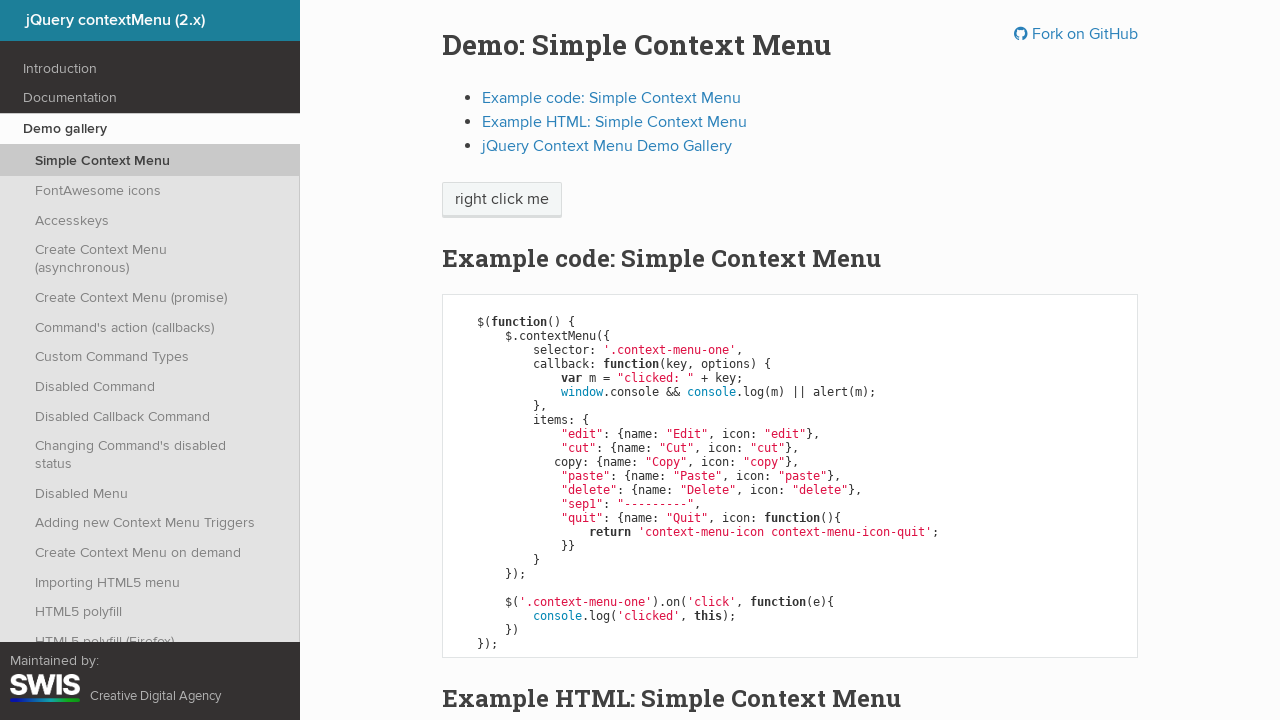

Right-clicked on 'right click me' element to open context menu at (502, 200) on //span[text()='right click me']
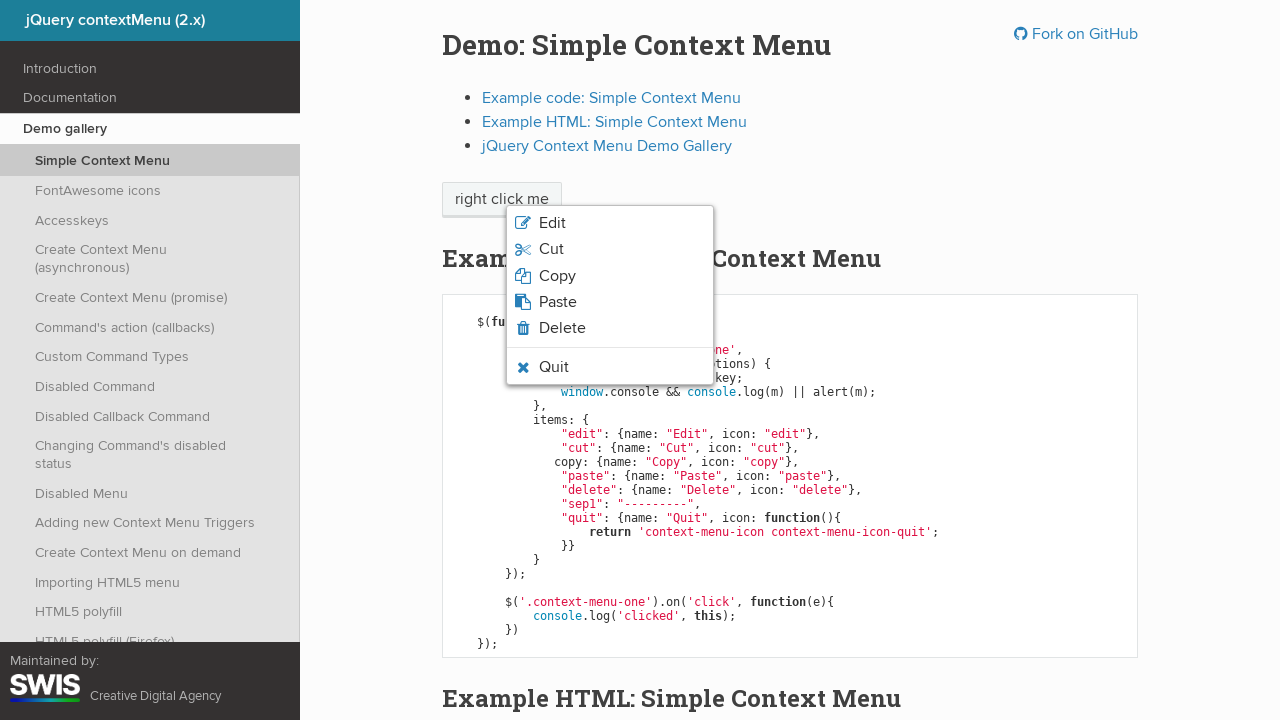

Clicked on the third item in the context menu at (610, 276) on xpath=//ul[@class='context-menu-list context-menu-root']/li[3]
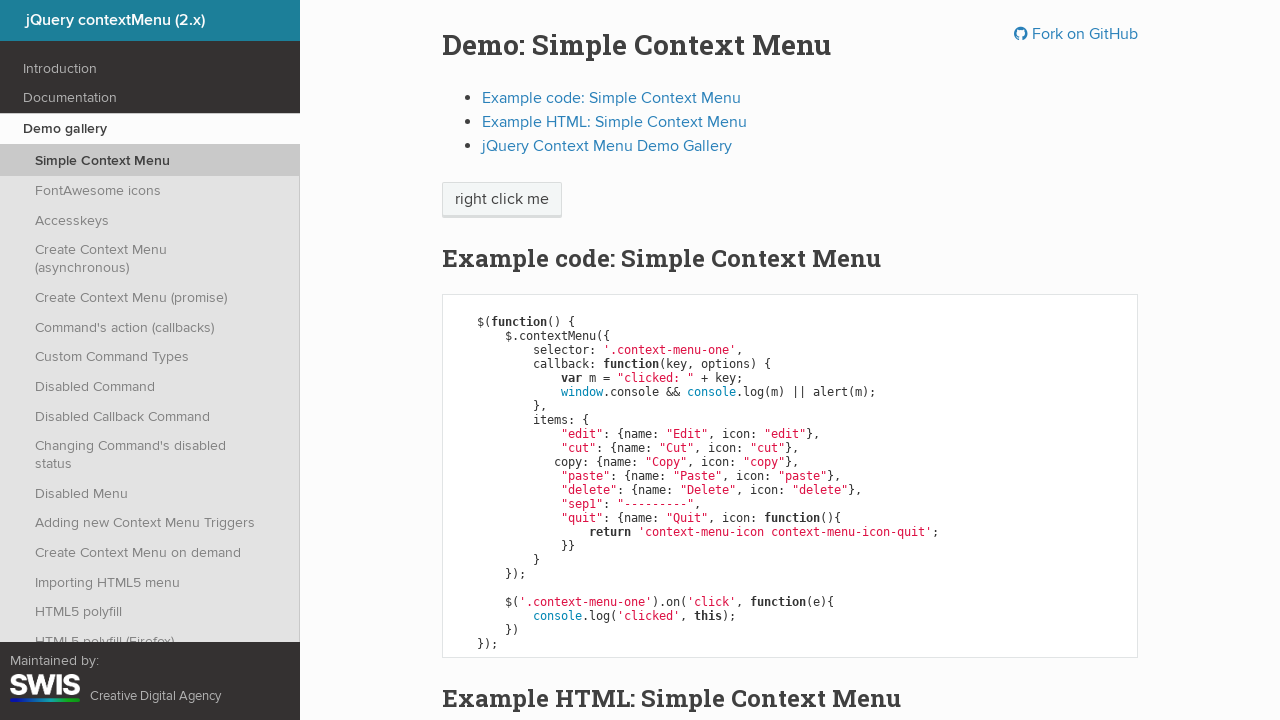

Set up dialog handler to accept alert dialogs
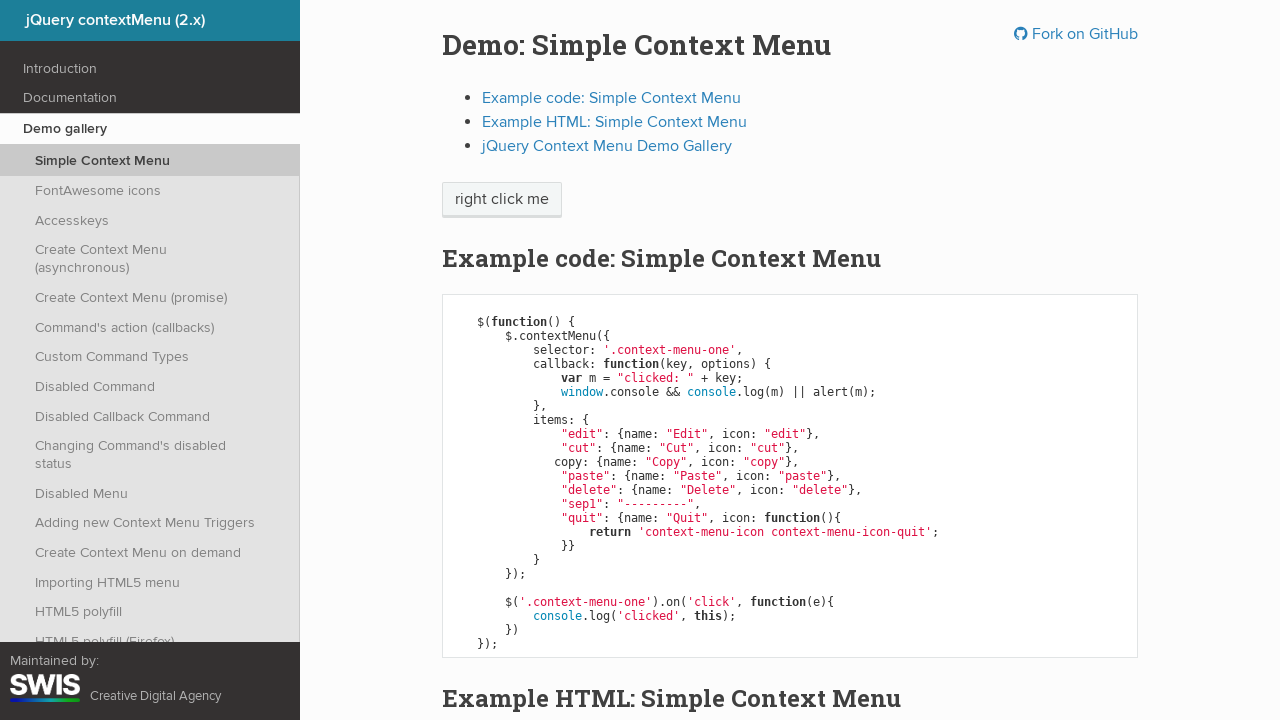

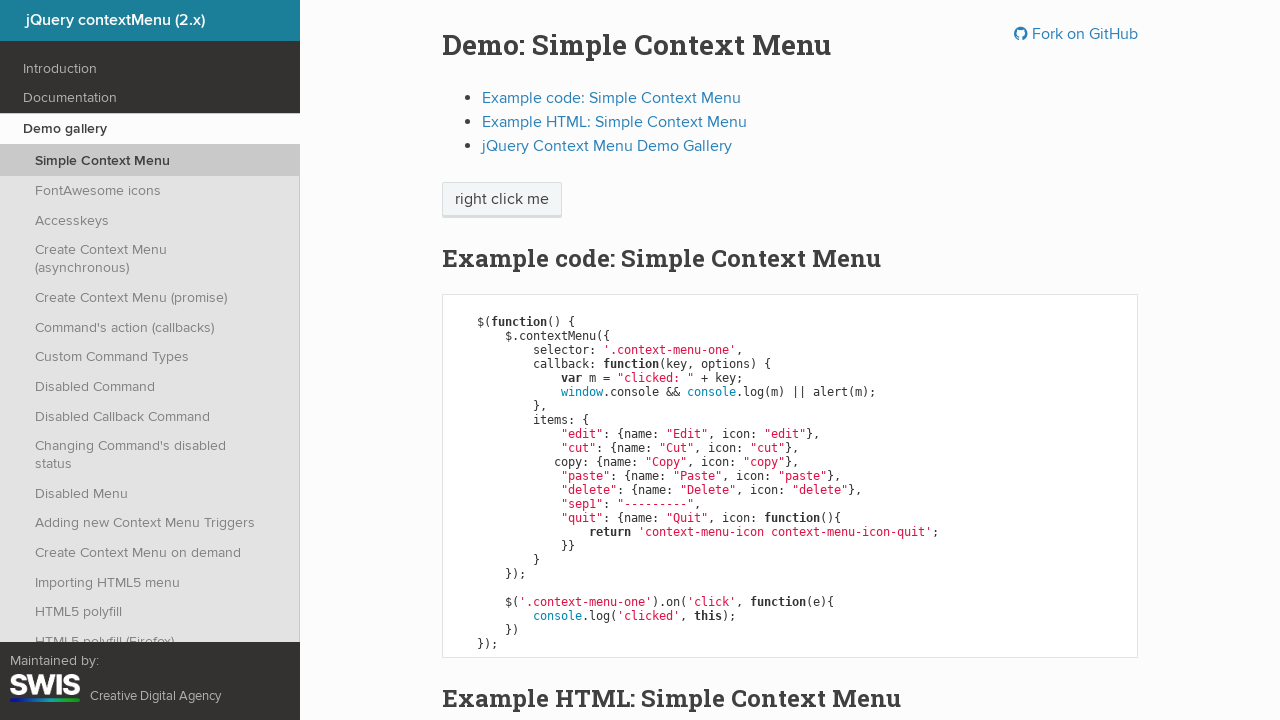